Tests text box form by filling in full name, email, current address, and permanent address fields, then submitting the form

Starting URL: https://demoqa.com/text-box

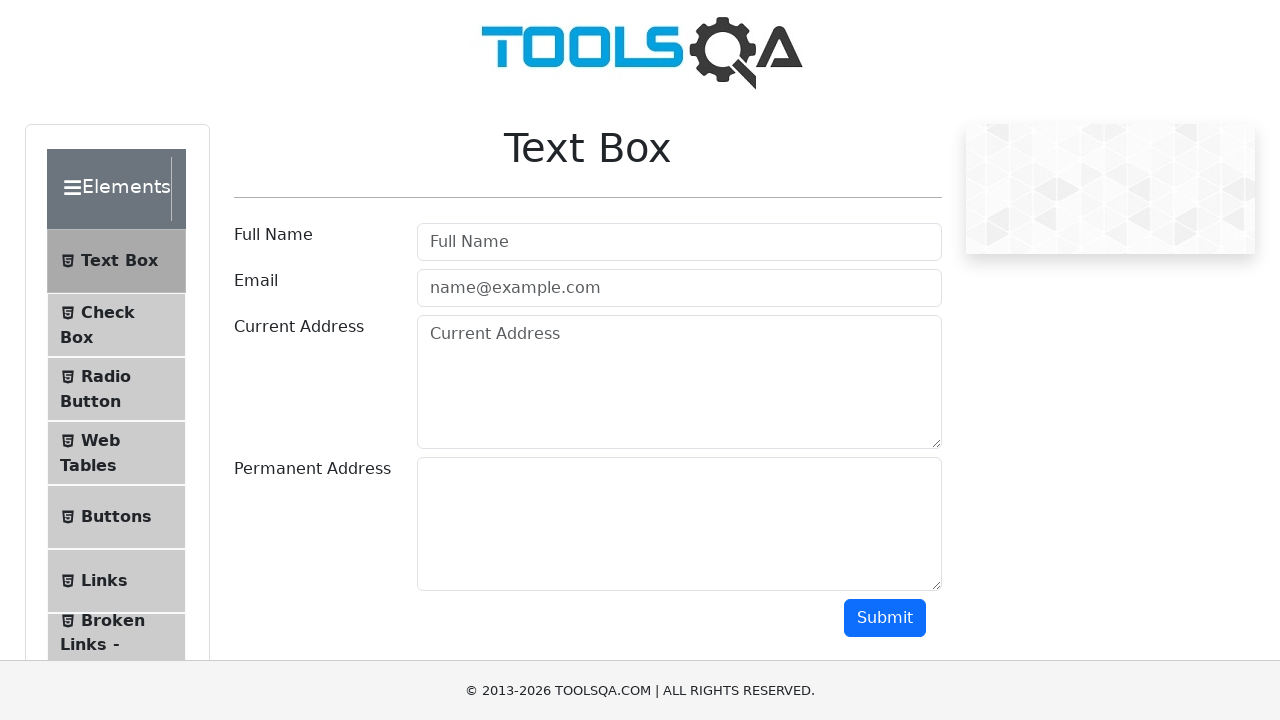

Filled Full Name field with 'Marko Polo' on //input[@placeholder='Full Name']
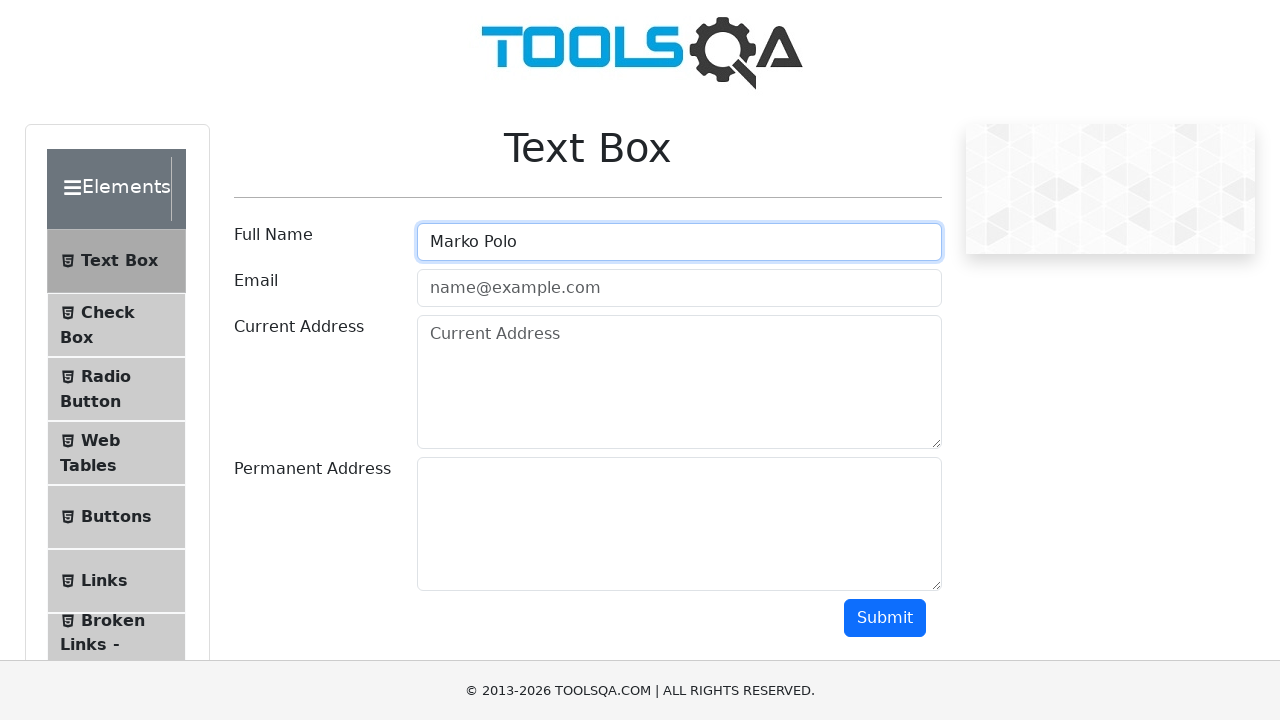

Filled Email field with 'test@test.com' on //input[@placeholder='name@example.com']
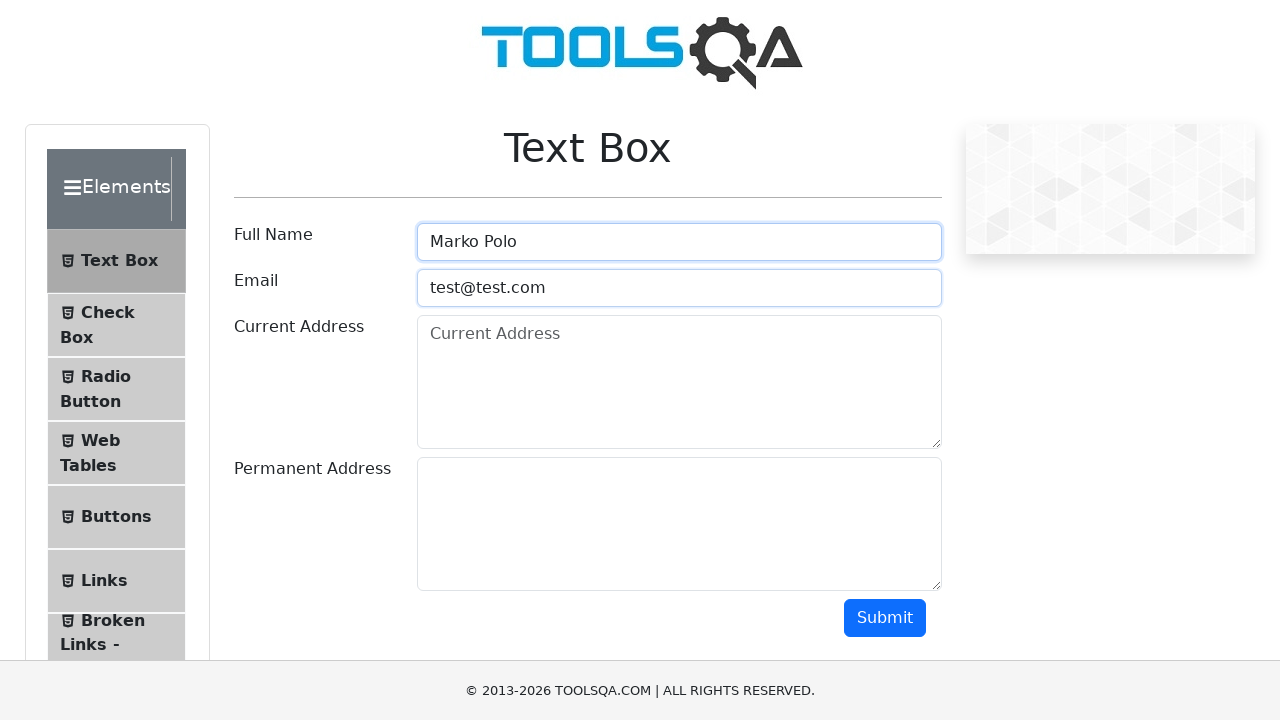

Filled Current Address field with 'street' on //textarea[@placeholder='Current Address']
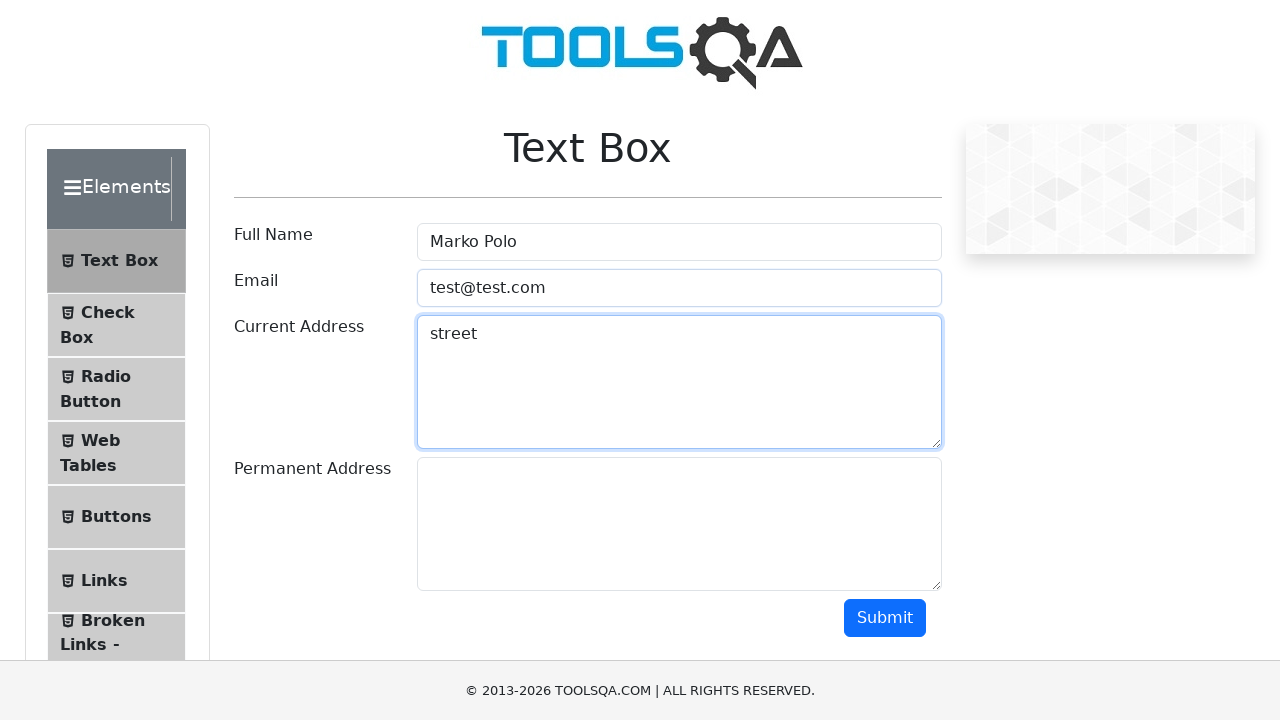

Filled Permanent Address field with 'ulica' on //textarea[@id='permanentAddress']
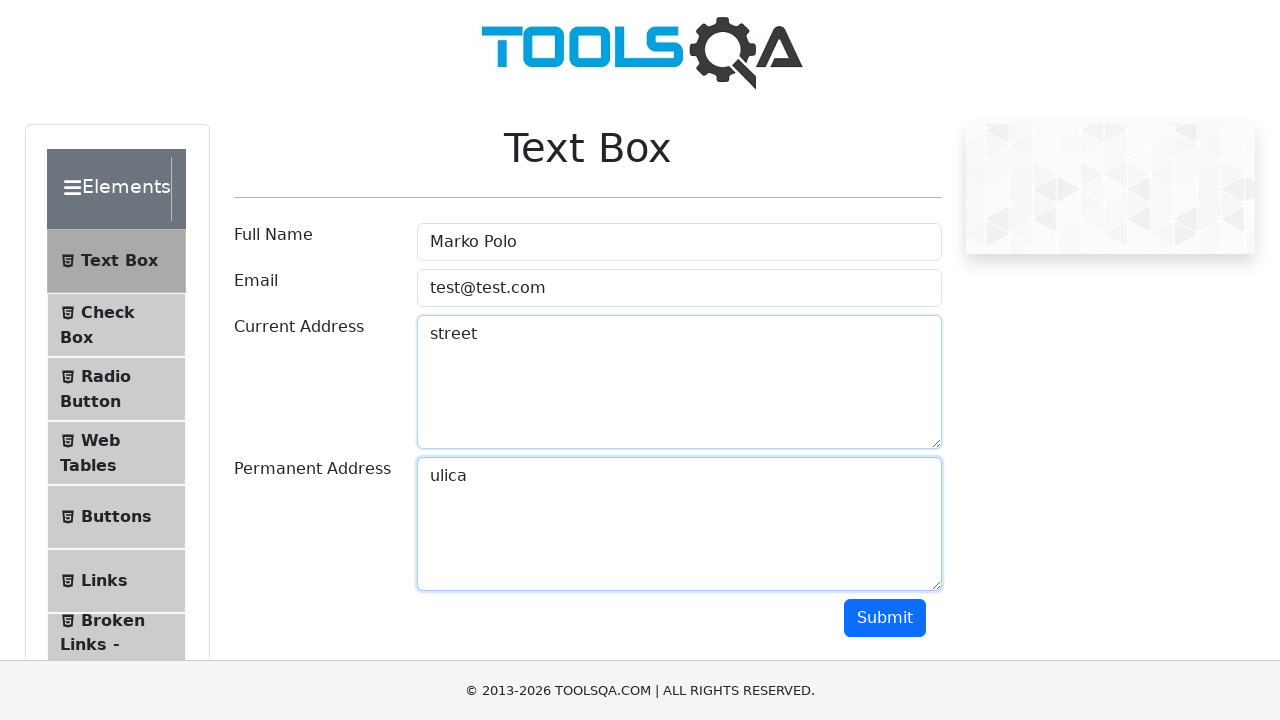

Clicked submit button to submit the form at (885, 618) on xpath=//button[@id='submit']
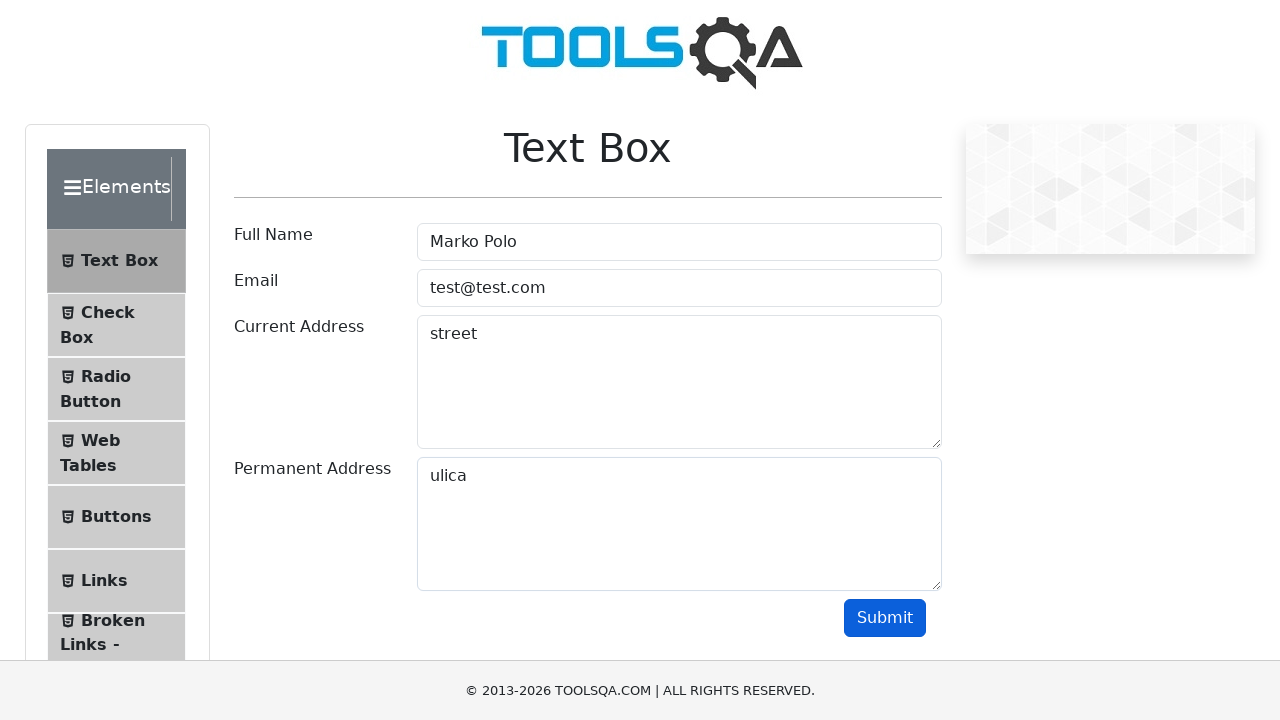

Form output appeared successfully
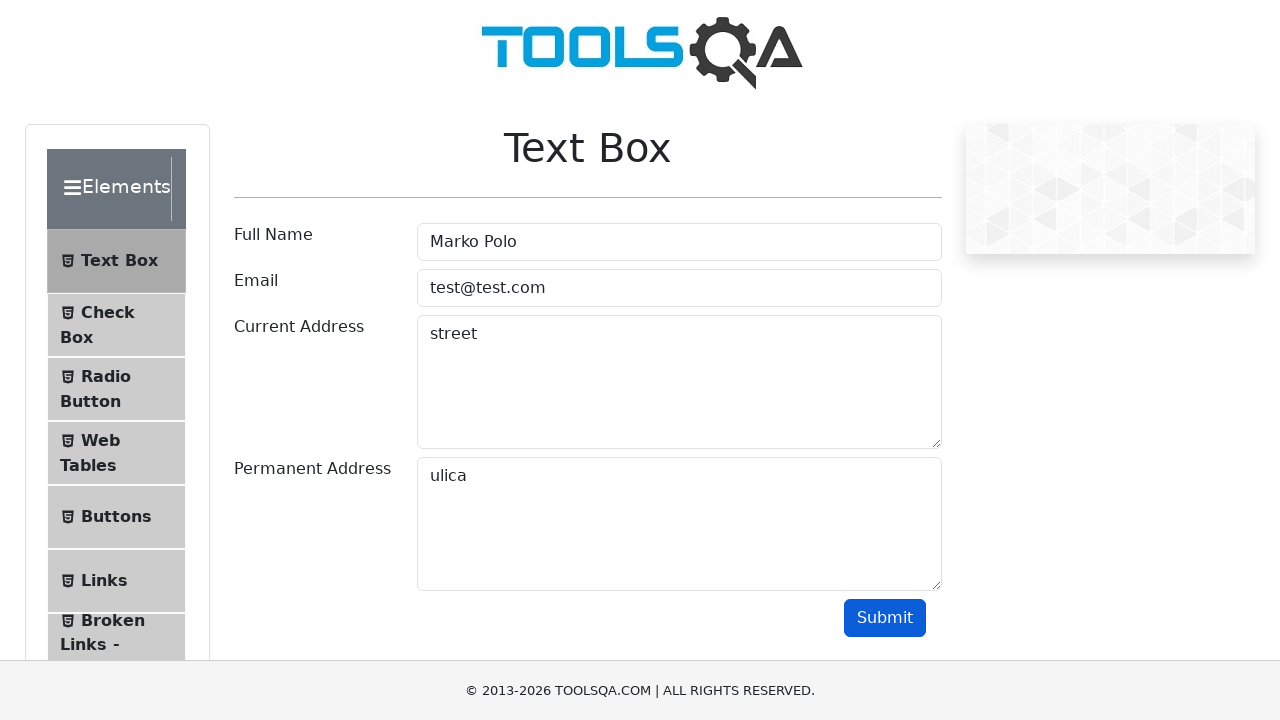

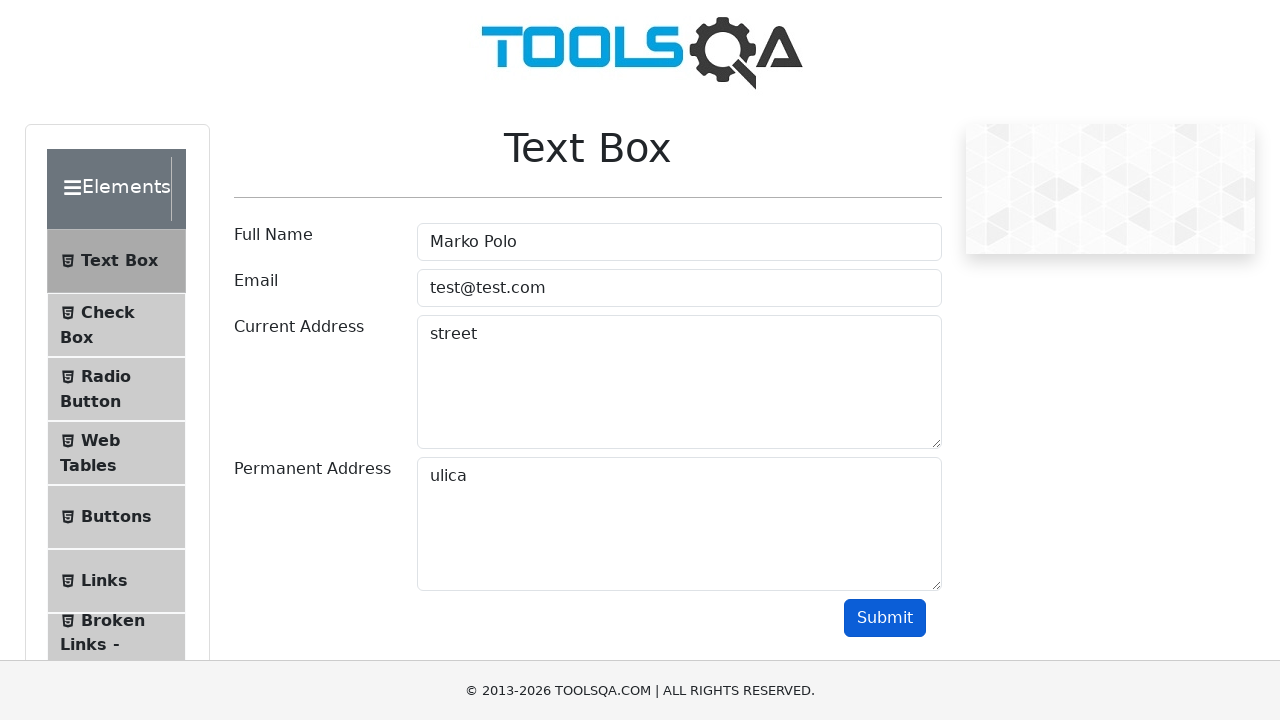